Waits until a footer element becomes visible on the page

Starting URL: https://webdriver.io/

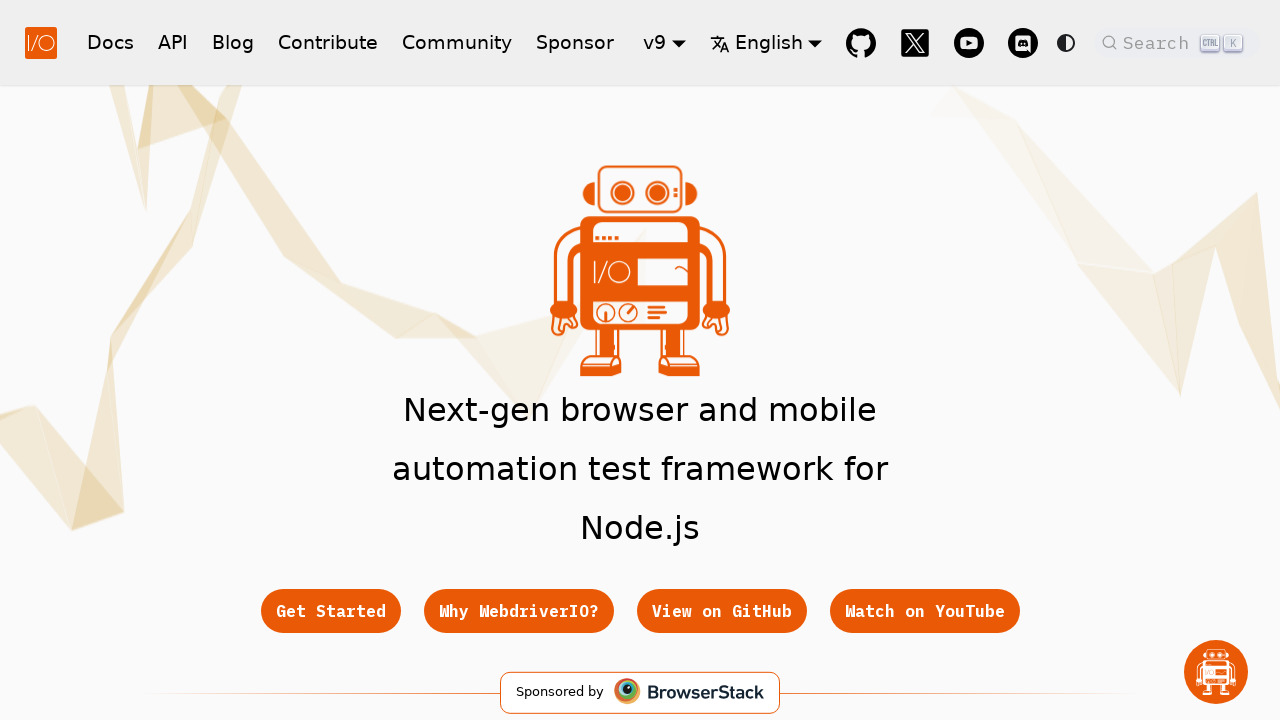

Footer help button became visible
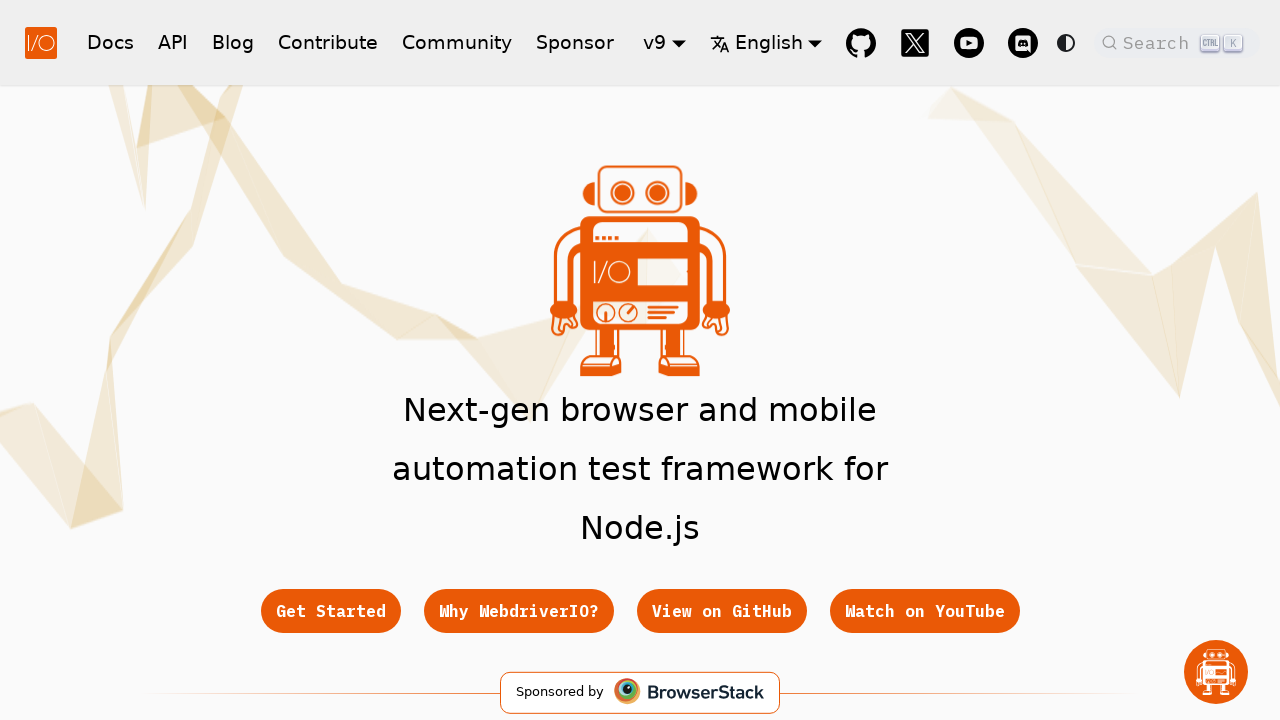

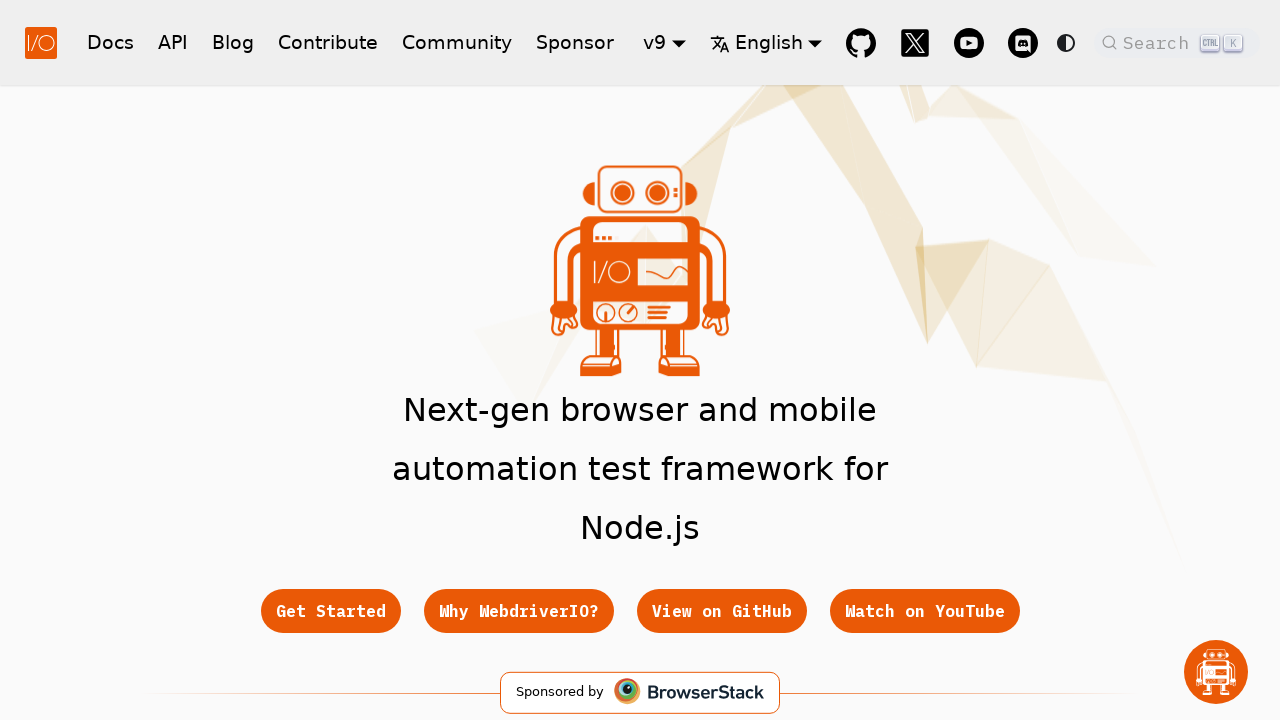